Navigates to the main page, hovers over the menu button, and clicks on the phones and smartphones category to verify navigation

Starting URL: https://telemarket24.ru/

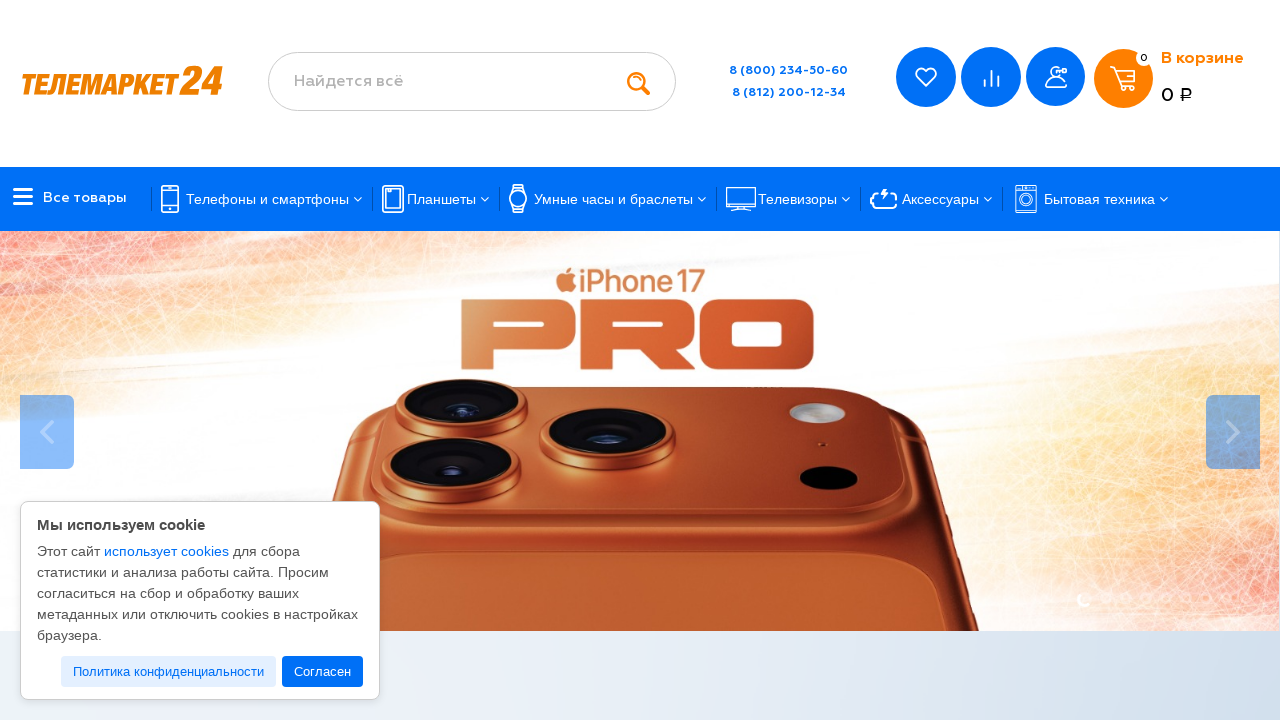

Hovered over menu button to reveal dropdown at (70, 198) on xpath=//*[@id="mm-0"]/div[2]/header/div[2]/div/div/div[1]/div[1]
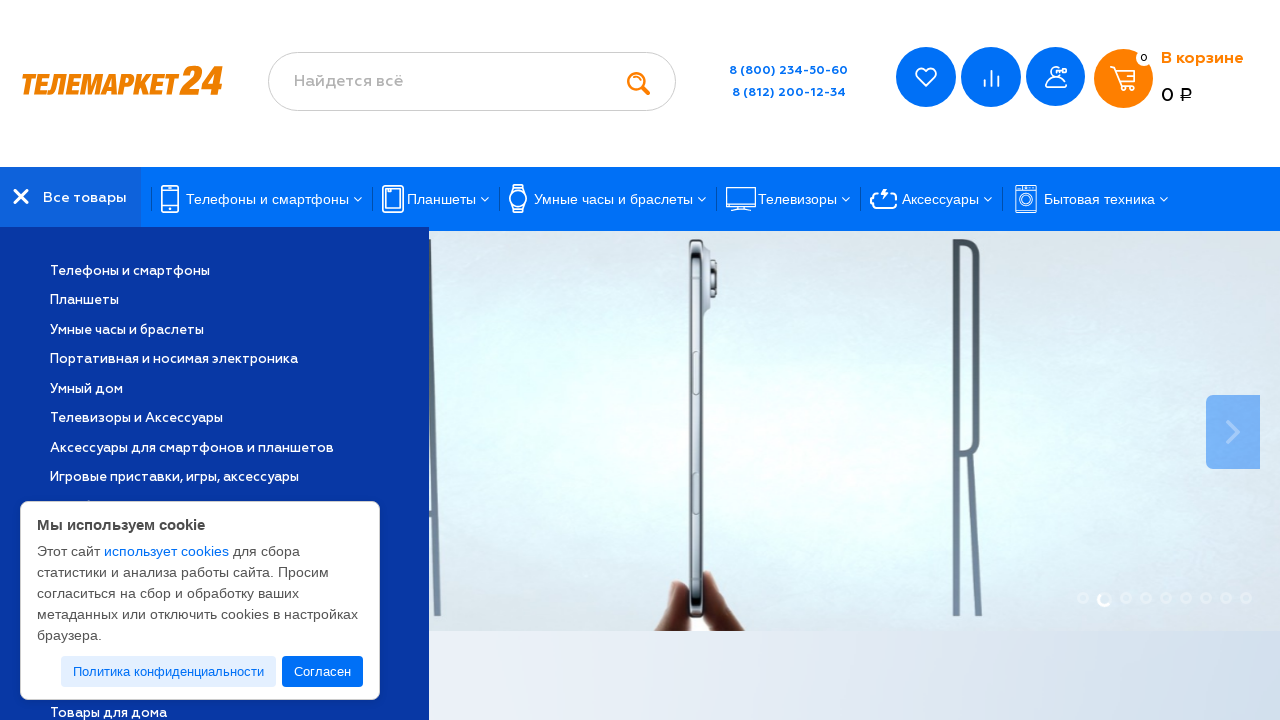

Clicked on phones and smartphones category at (219, 271) on xpath=//*[@id="mm-0"]/div[2]/header/div[2]/div/div/div[1]/div[2]/ul/li[1]/a/span
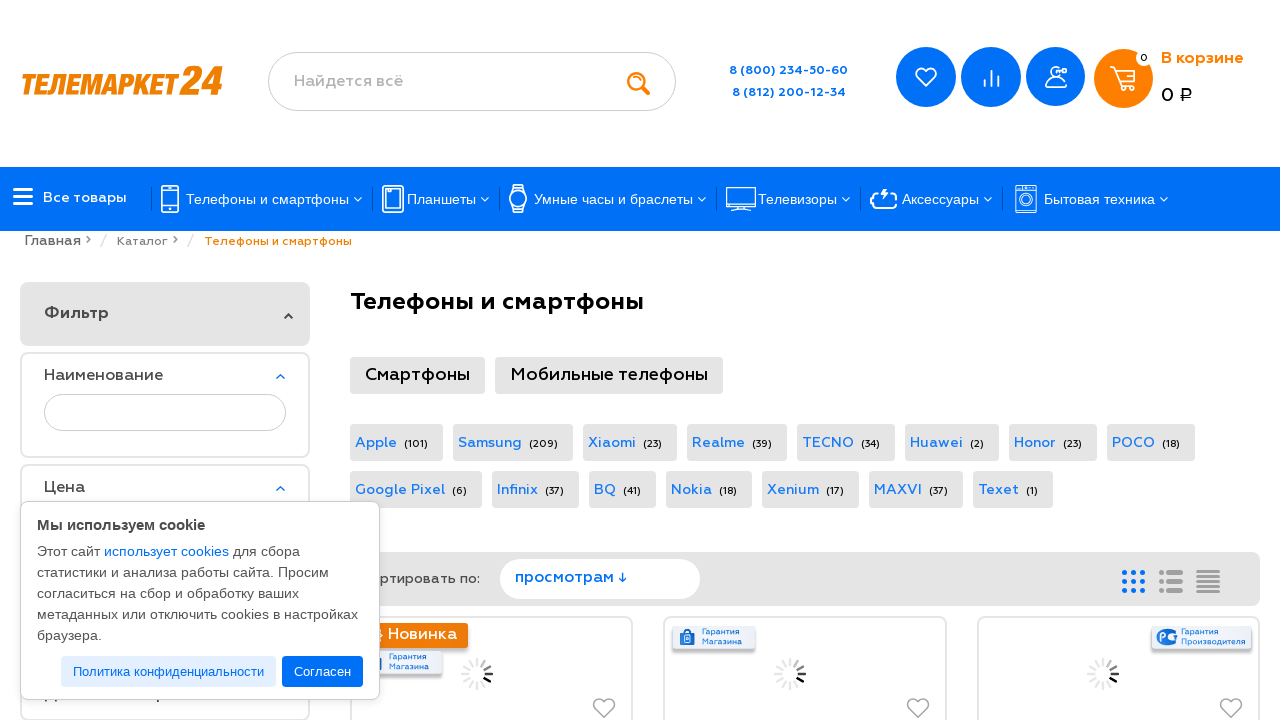

Category page loaded - heading element appeared
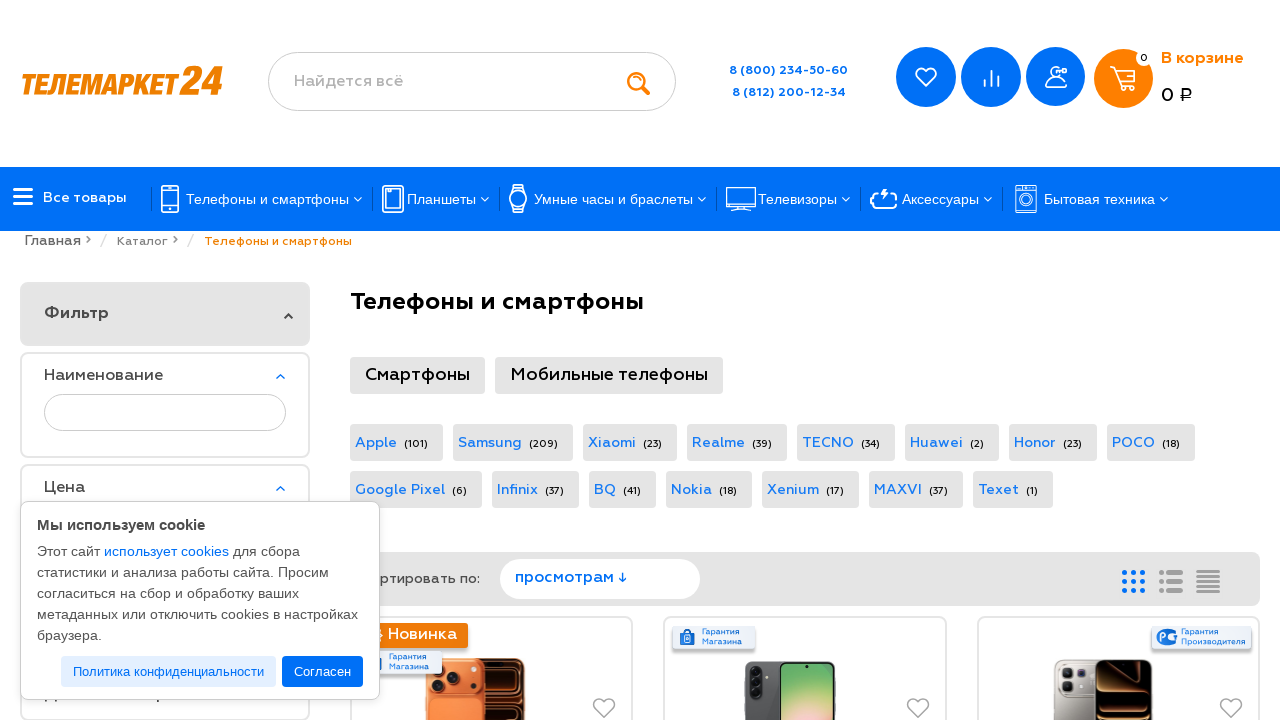

Verified correct page - heading text is 'Телефоны и смартфоны'
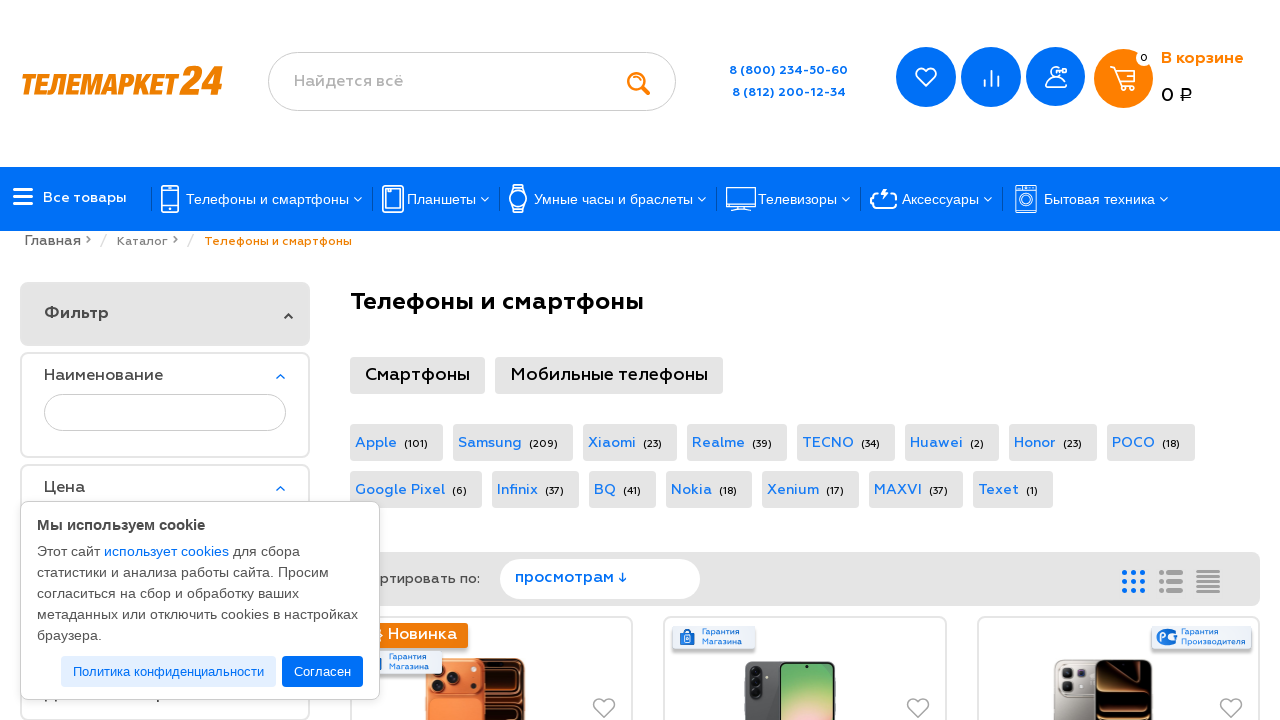

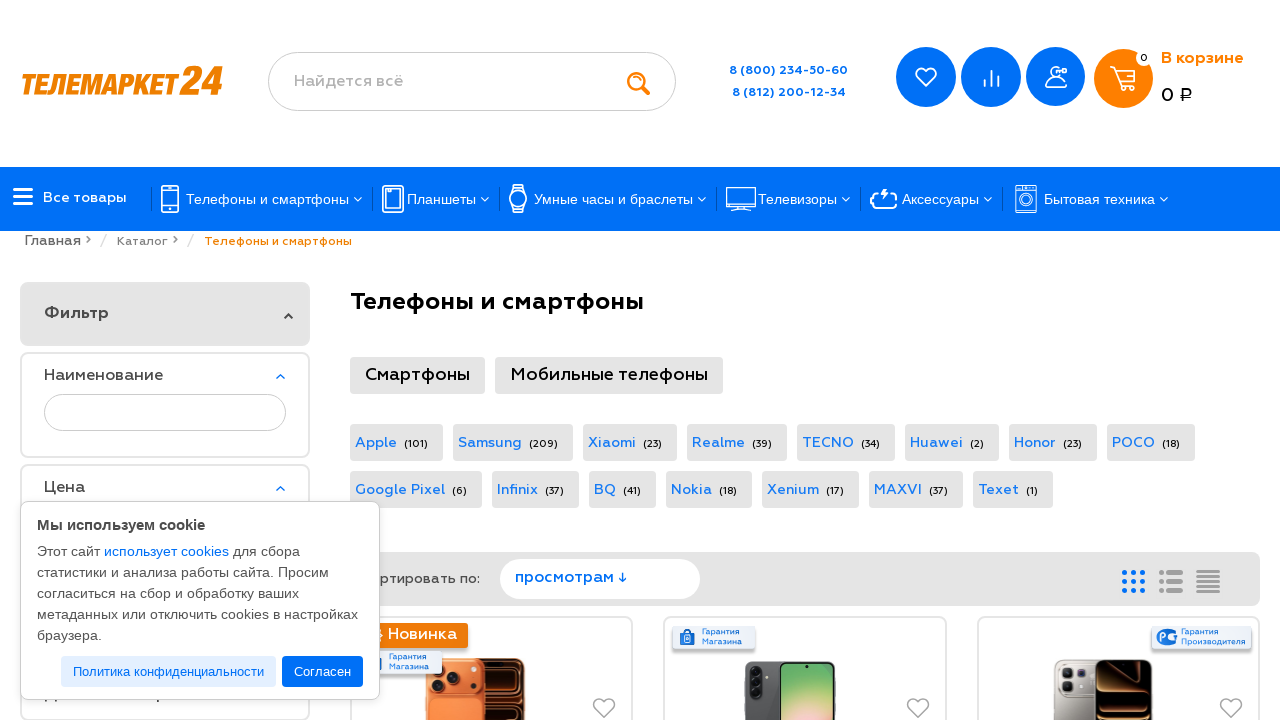